Tests a simple form by filling in first name, last name, city, and country fields, then clicking the submit button.

Starting URL: http://suninjuly.github.io/simple_form_find_task.html

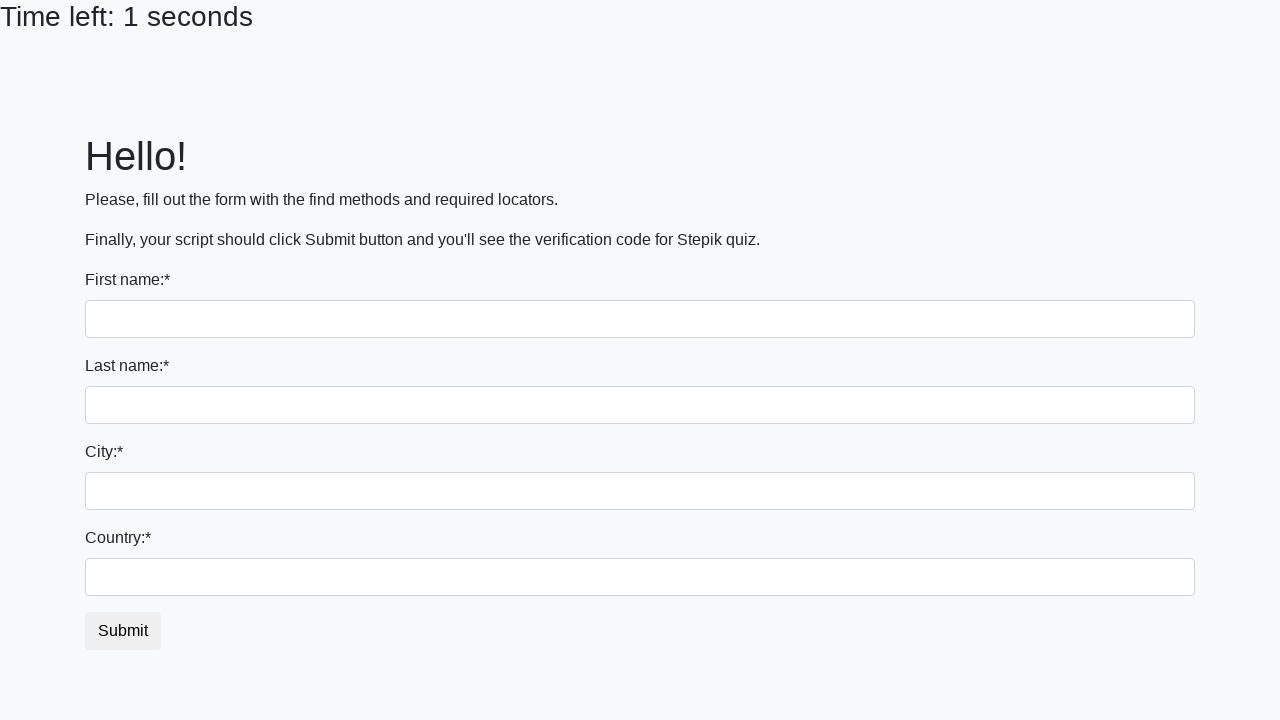

Filled first name field with 'Ivan' on input[name='first_name']
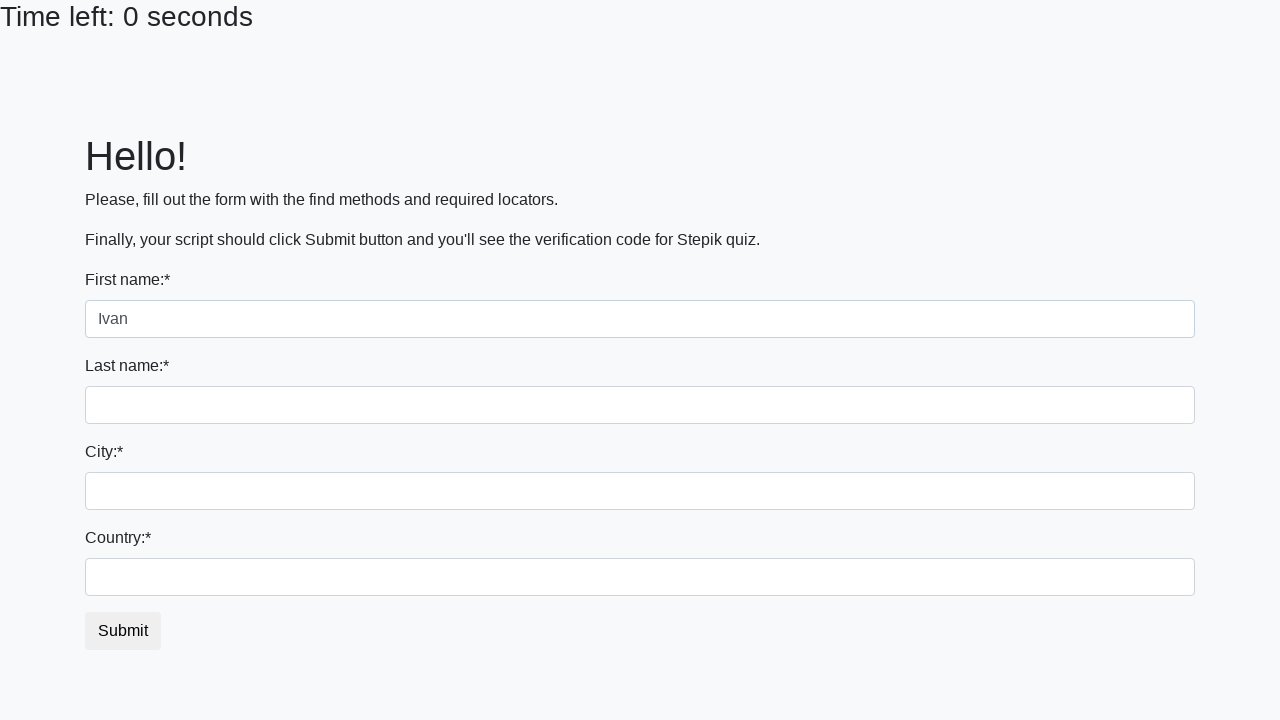

Filled last name field with 'Petrov' on input[name='last_name']
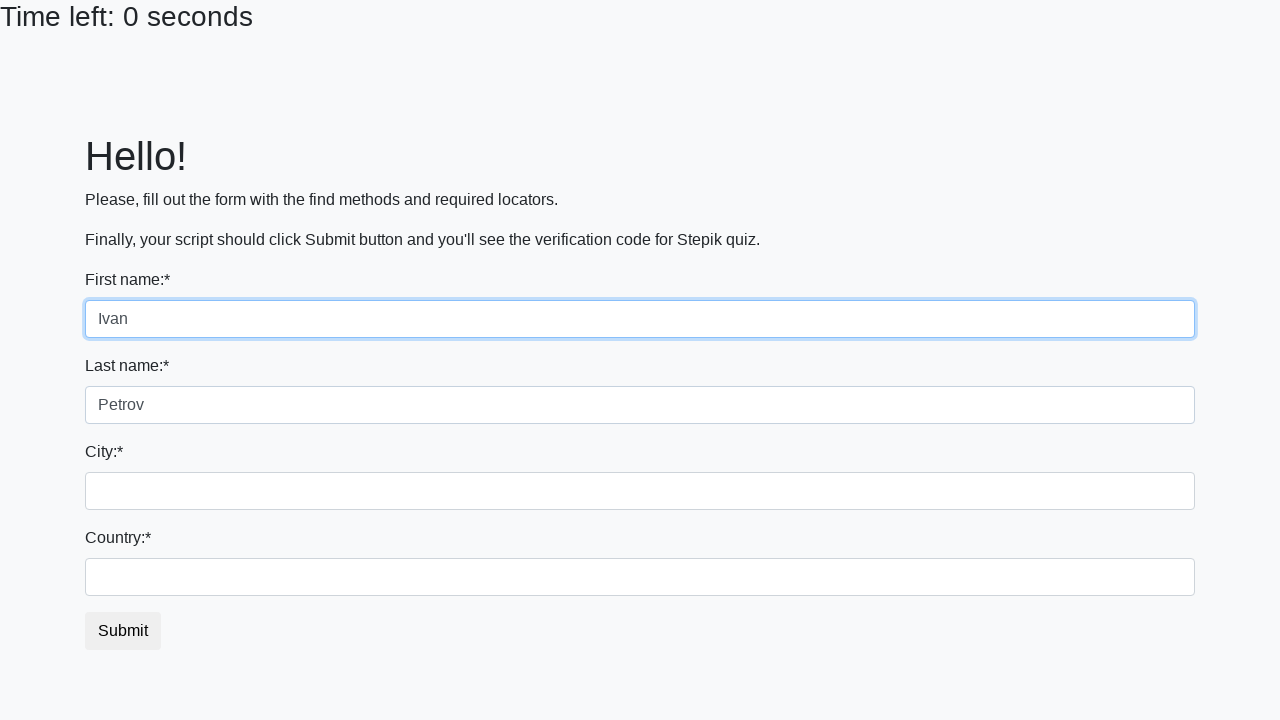

Filled city field with 'Smolensk' on input[name='firstname'].form-control.city
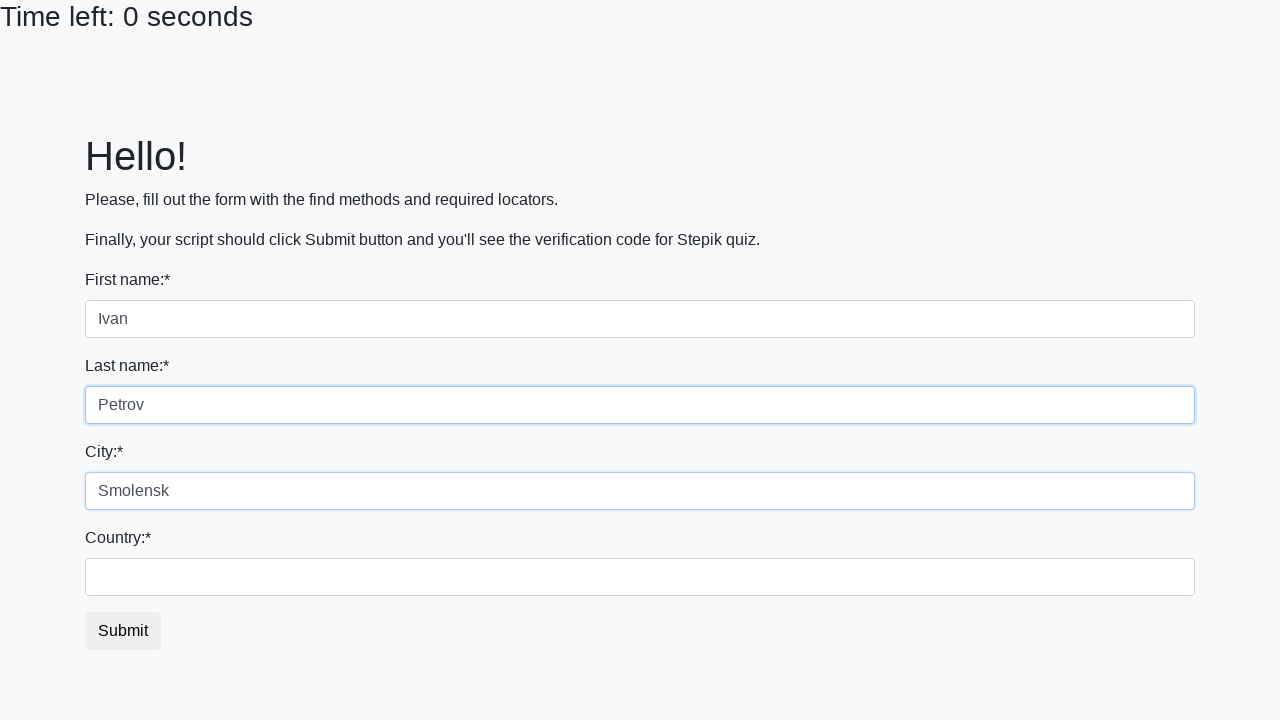

Filled country field with 'Russia' on input[name='firstname']#country
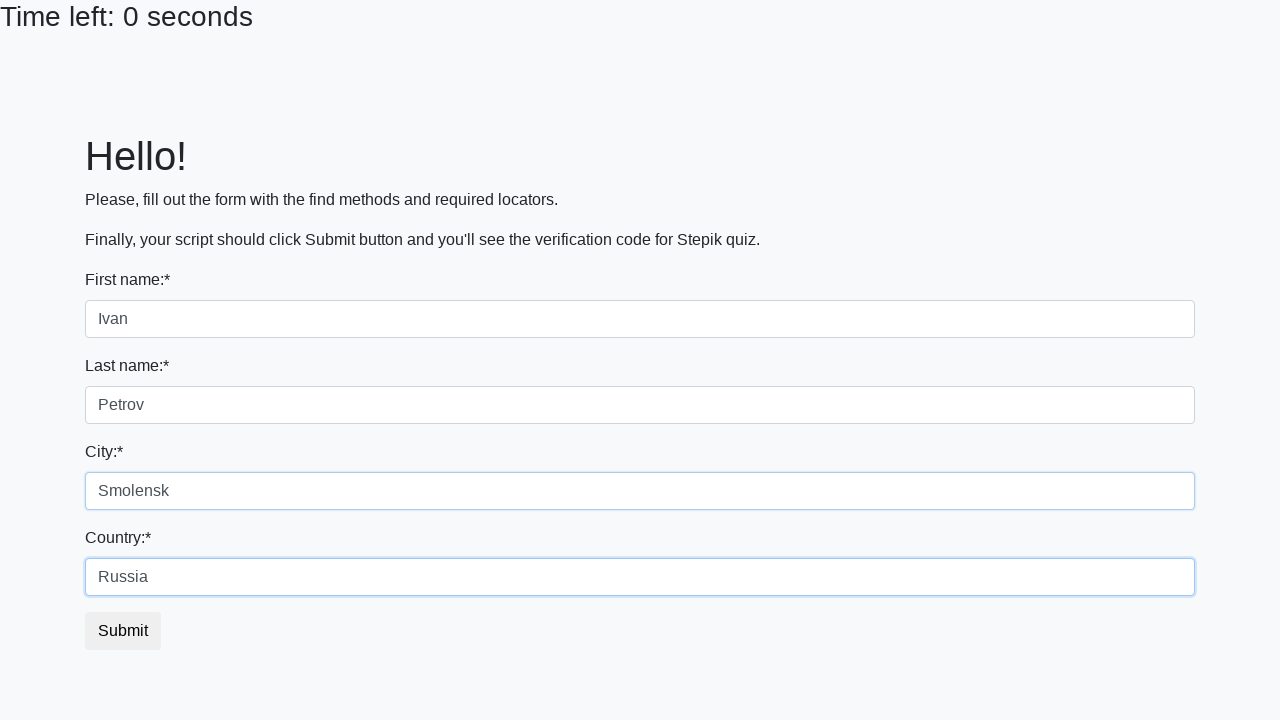

Clicked submit button to submit the form at (123, 631) on button#submit_button
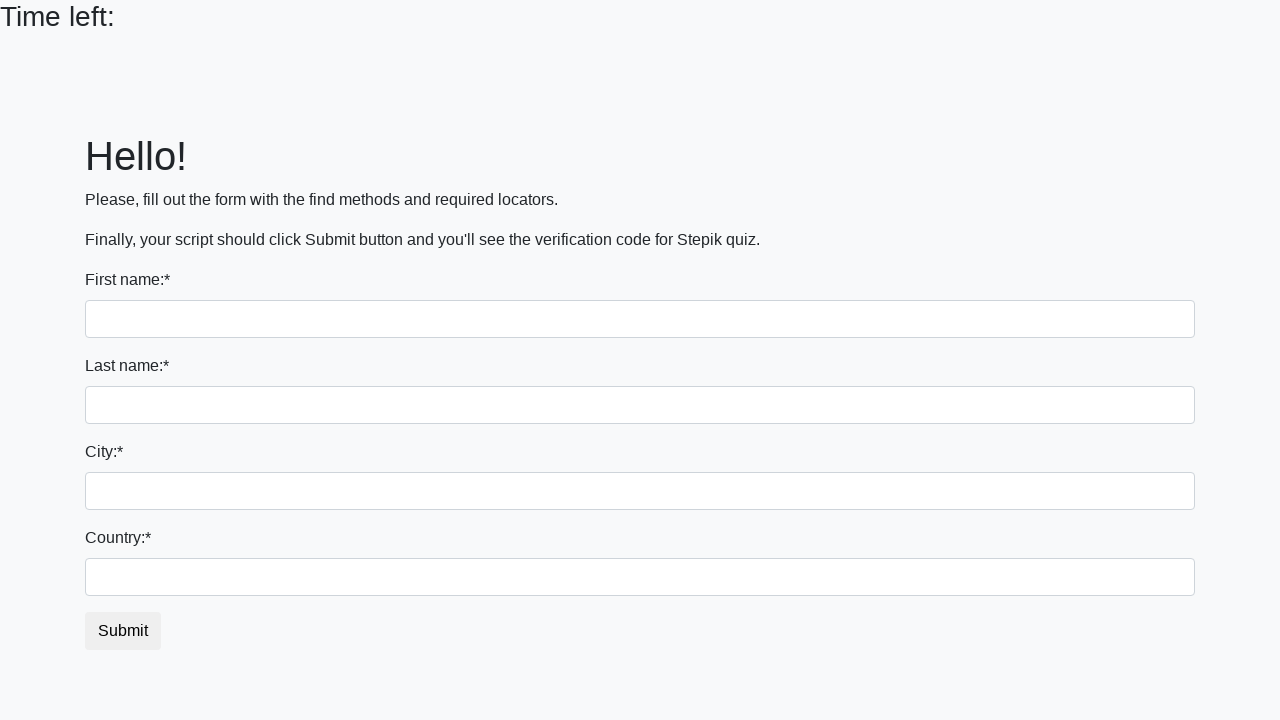

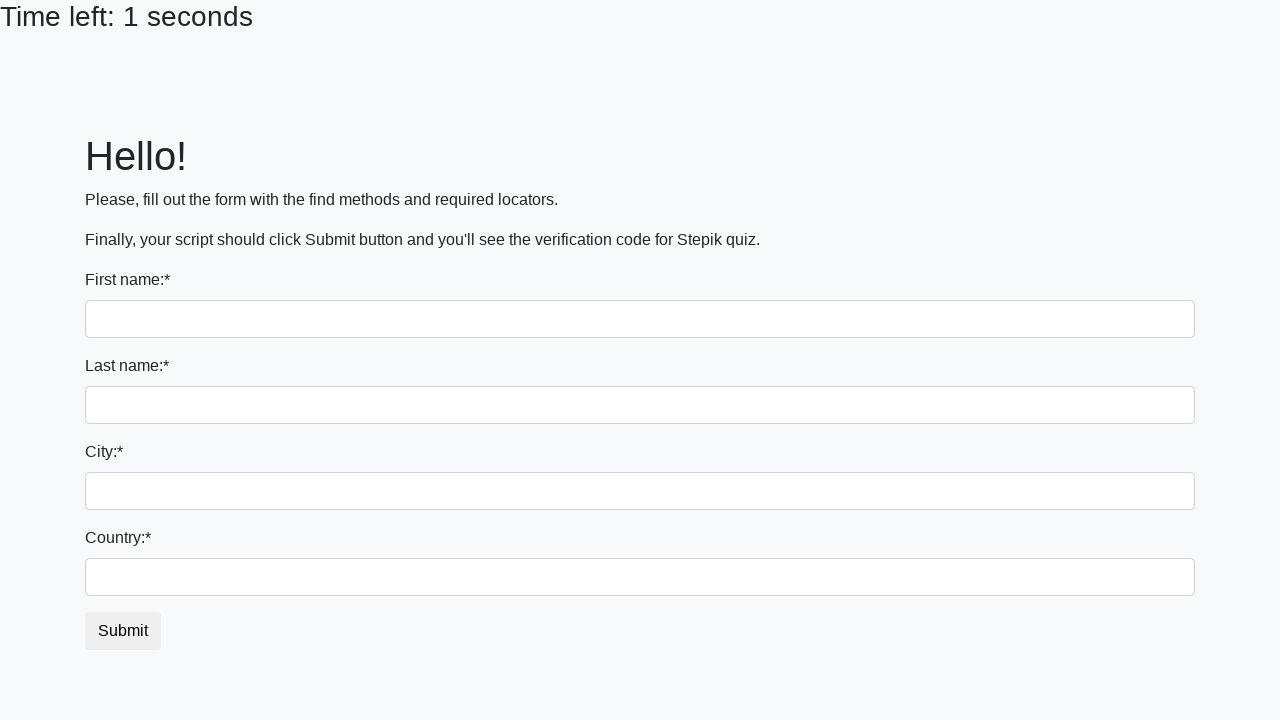